Tests a calculator application by entering two numbers and verifying the addition result is displayed

Starting URL: https://juliemr.github.io/protractor-demo/

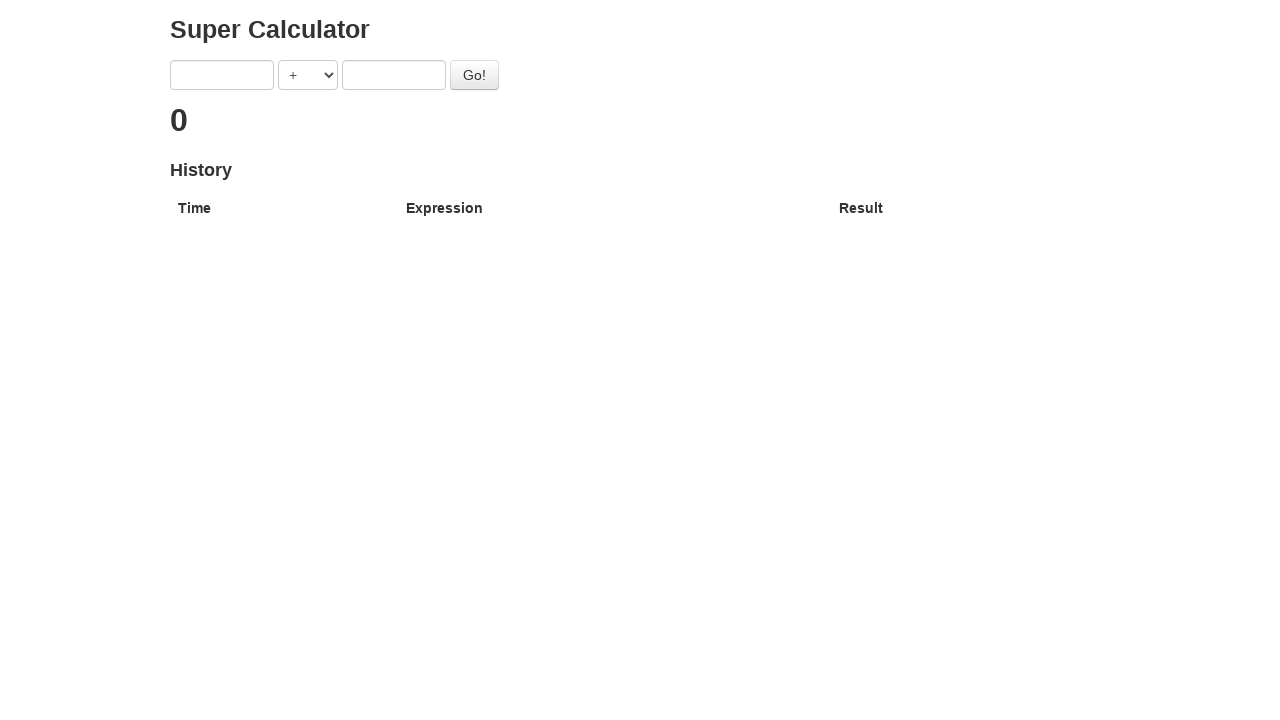

Entered first number '5' into calculator on input[ng-model='first']
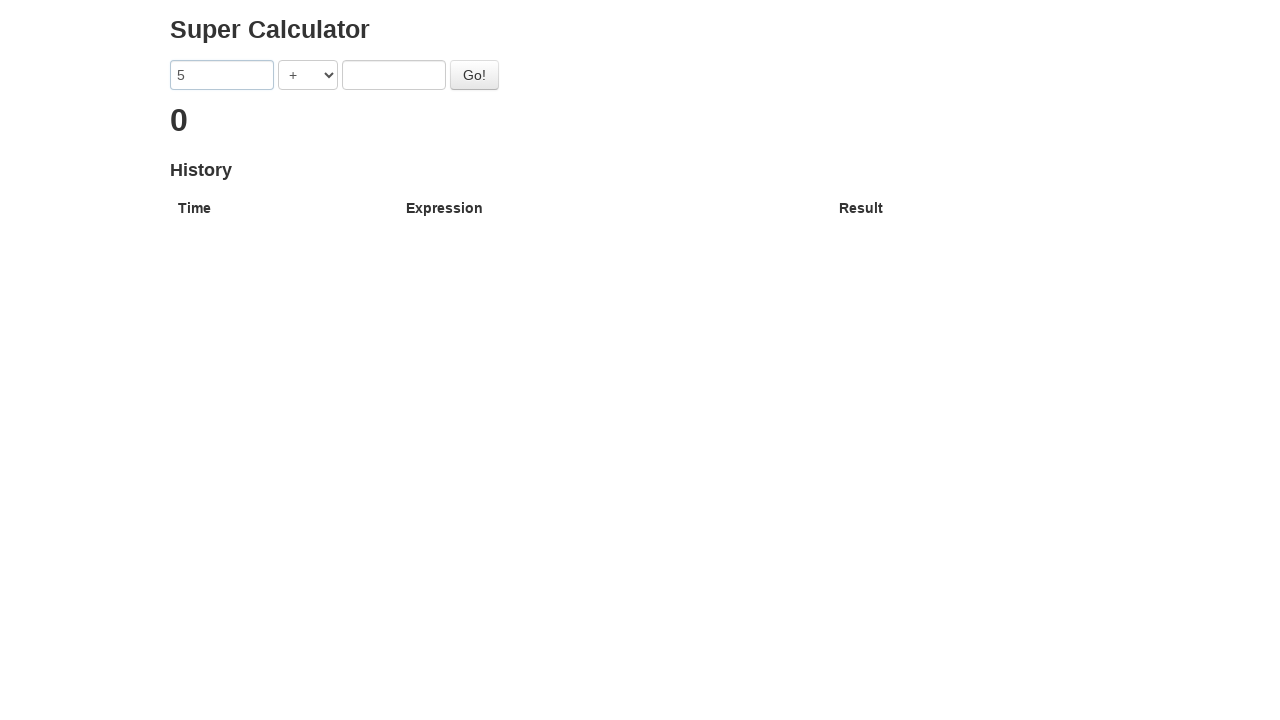

Entered second number '6' into calculator on input[ng-model='second']
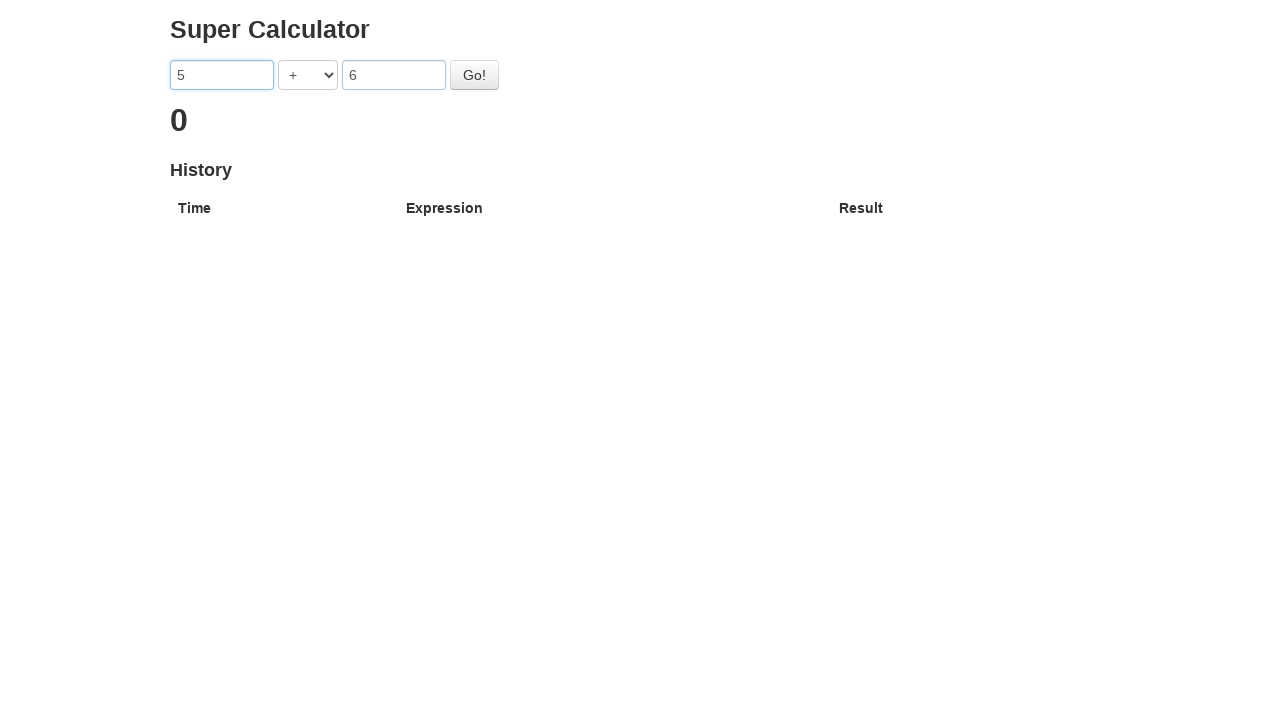

Clicked Go button to perform addition calculation at (474, 75) on #gobutton
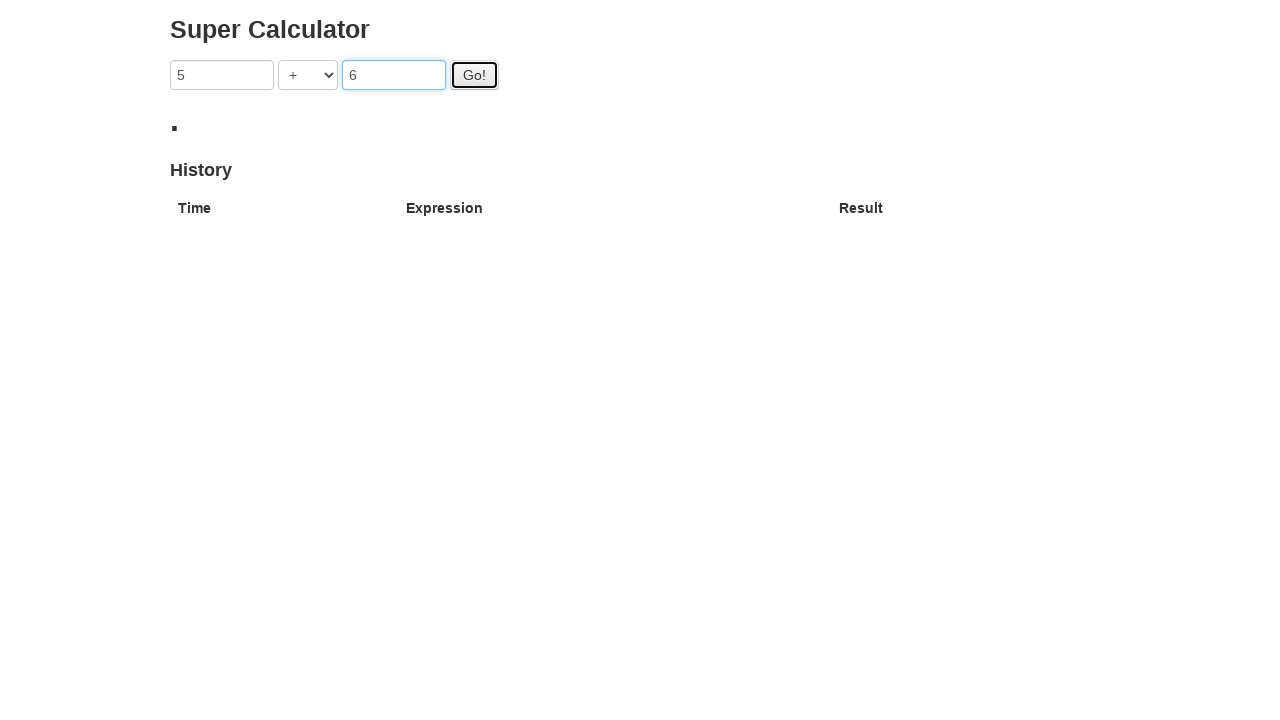

Verified addition result is displayed in h2 element
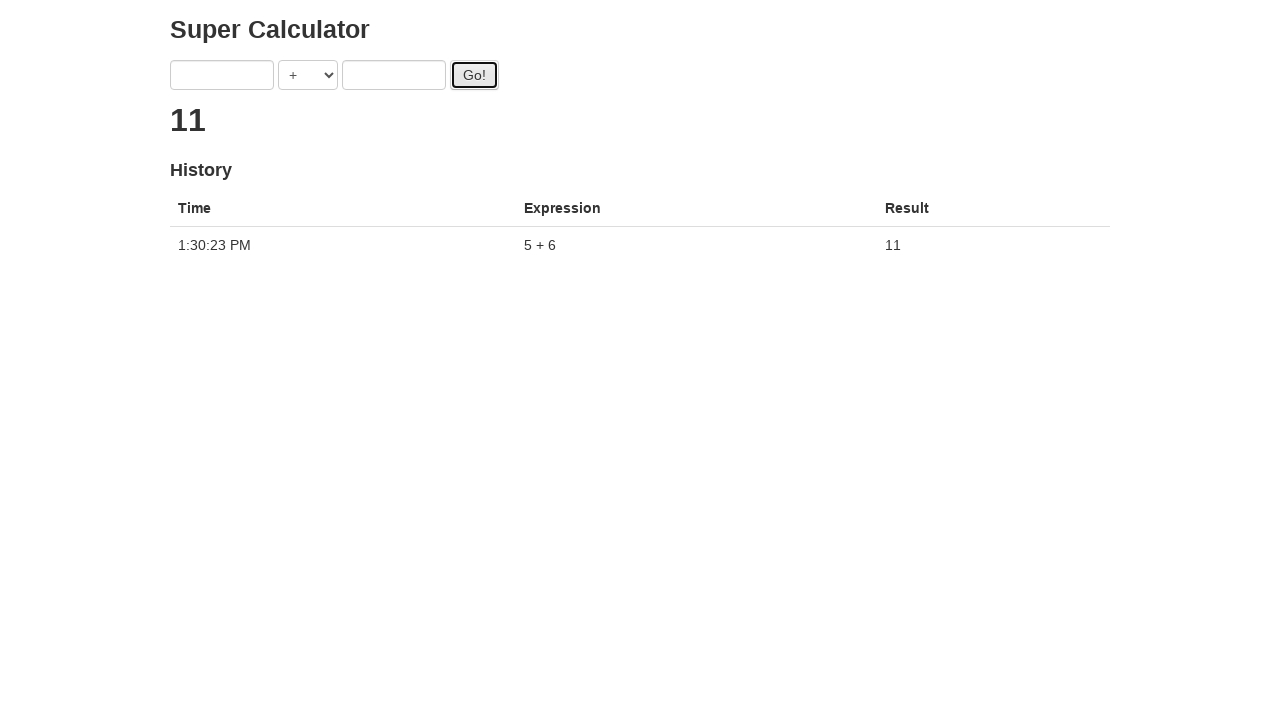

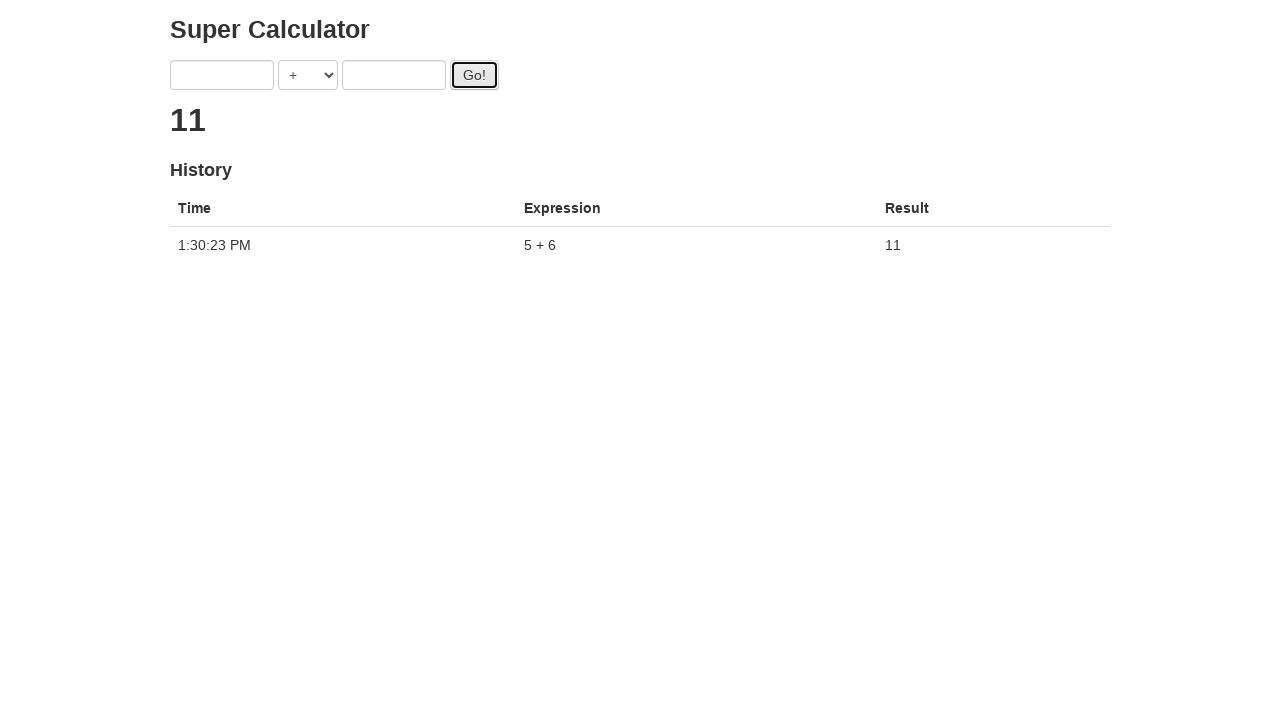